Navigates to Yu-Gi-Oh card database search results page and loads the content

Starting URL: https://www.db.yugioh-card.com/yugiohdb/card_search.action?ope=1&sess=2&sort=21&page=1&stype=1&link_m=2&othercon=2&rp=100&page=1

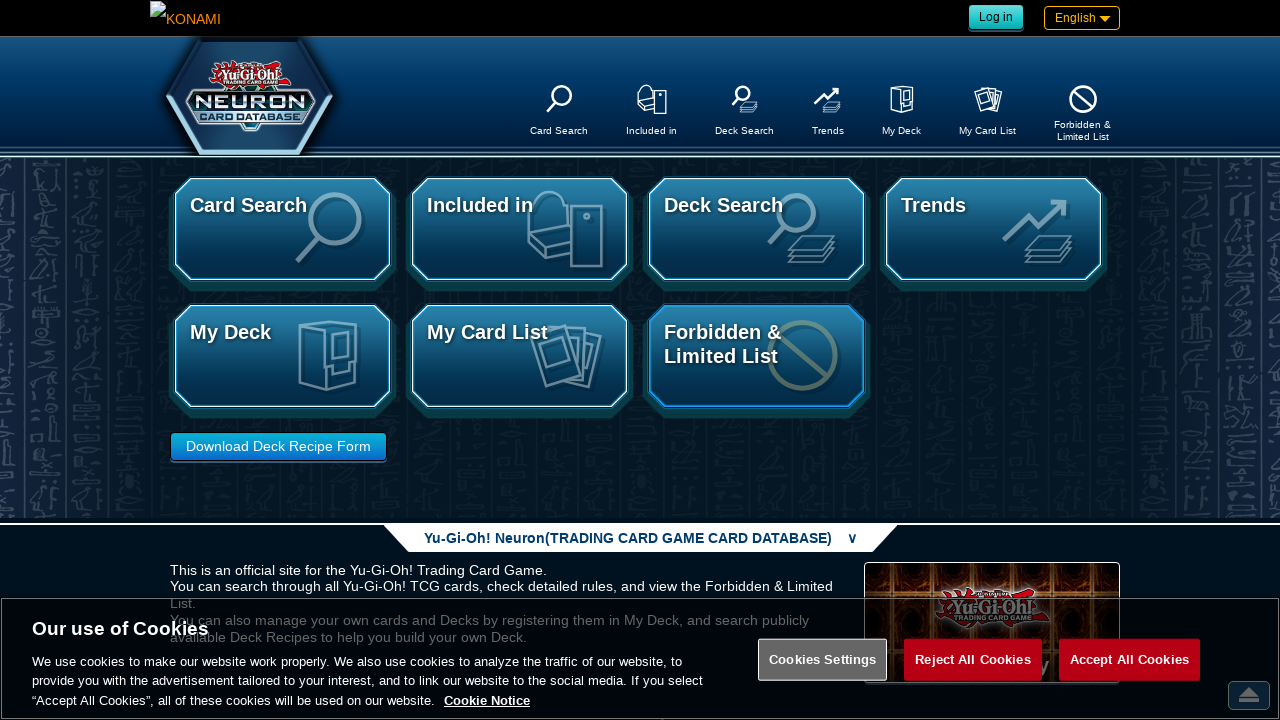

Waited for page to reach networkidle state
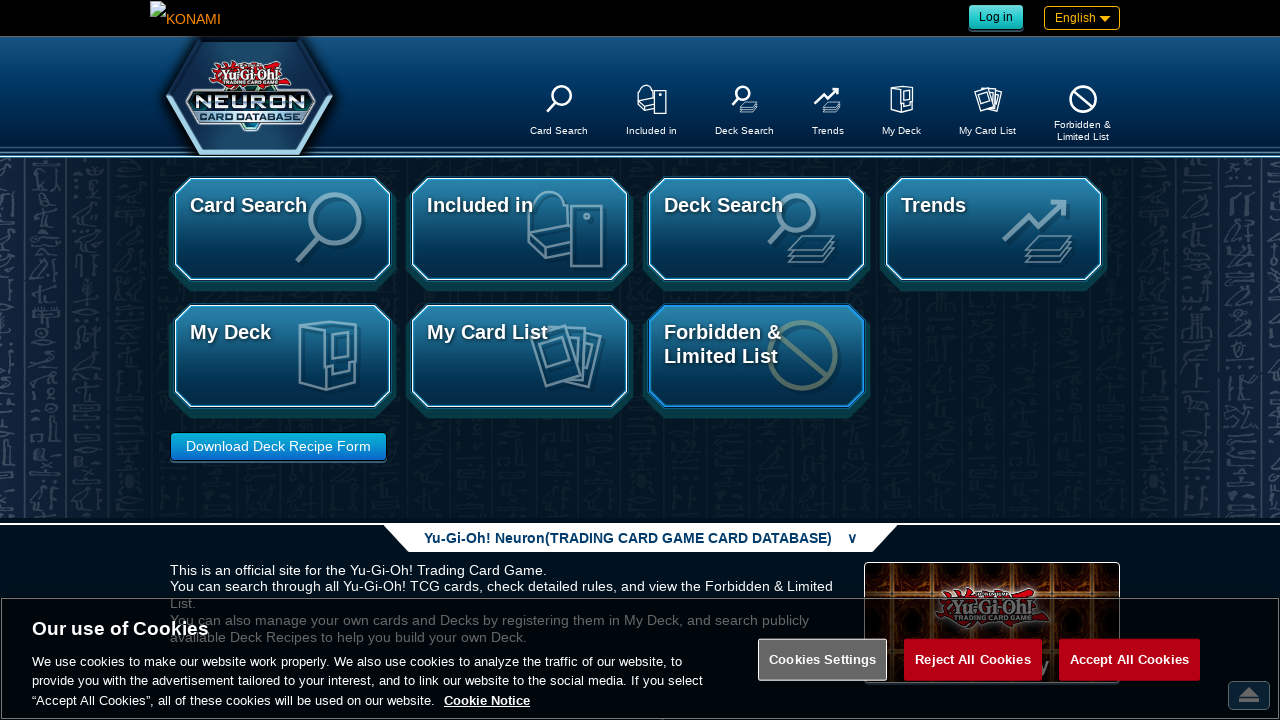

Scrolled down 300px to trigger lazy loading
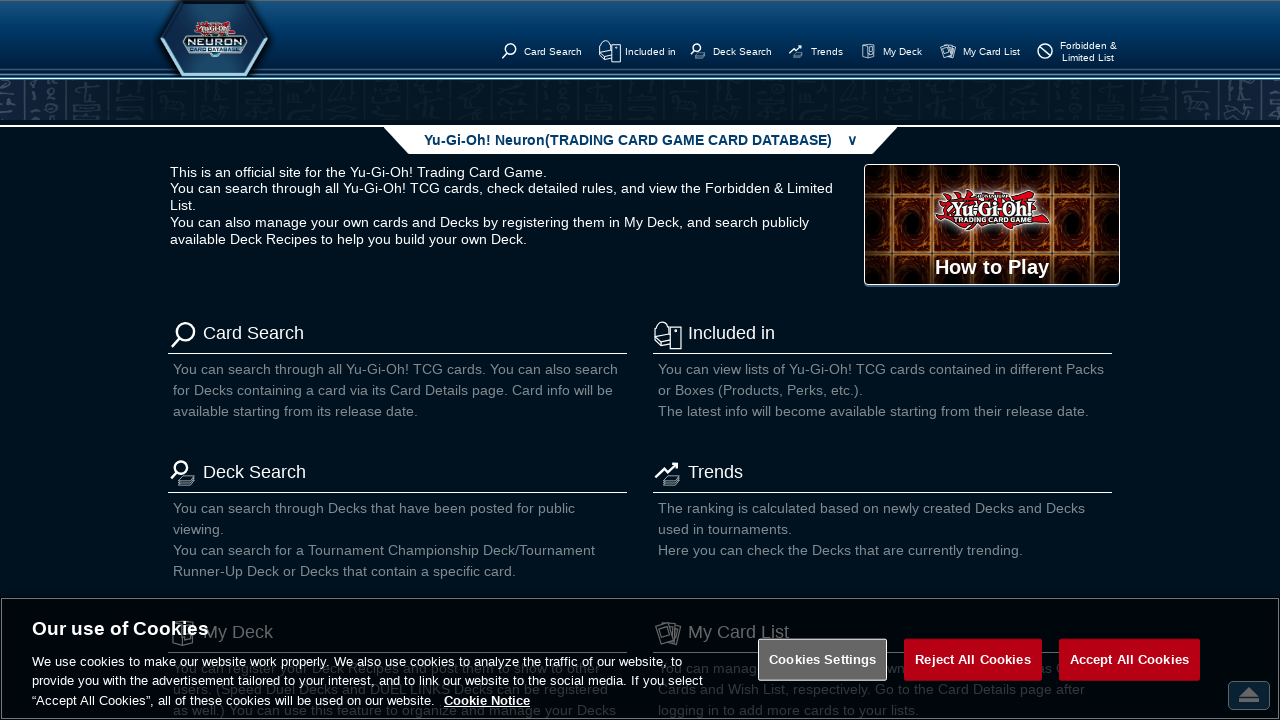

Waited 500ms for dynamic content to load
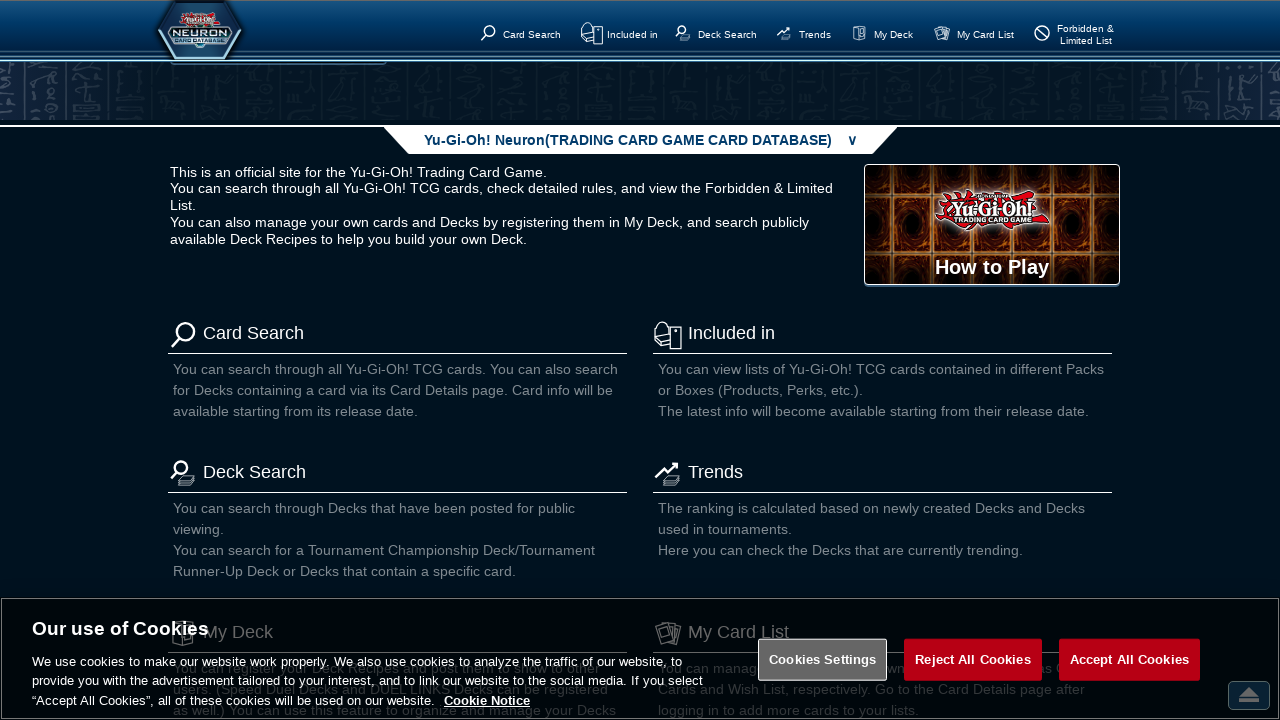

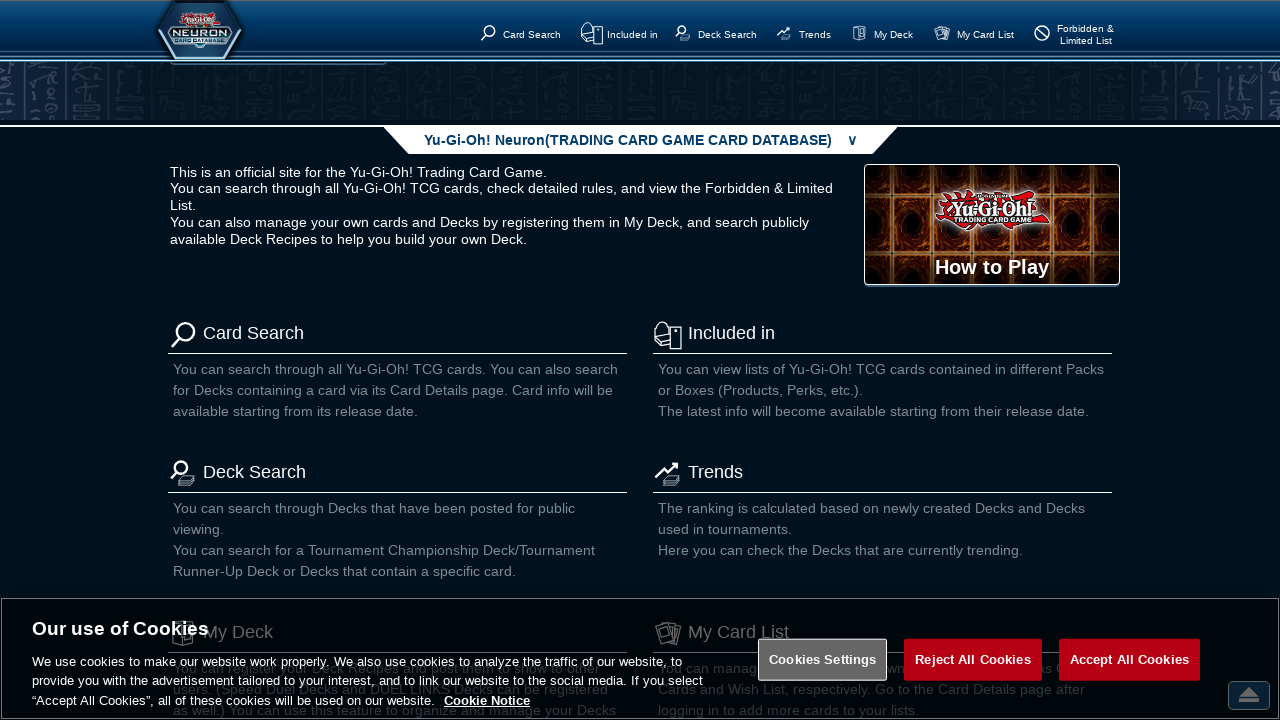